Navigates to the DemoBlaze website and clicks on the Cart link to verify cart page accessibility

Starting URL: https://www.demoblaze.com

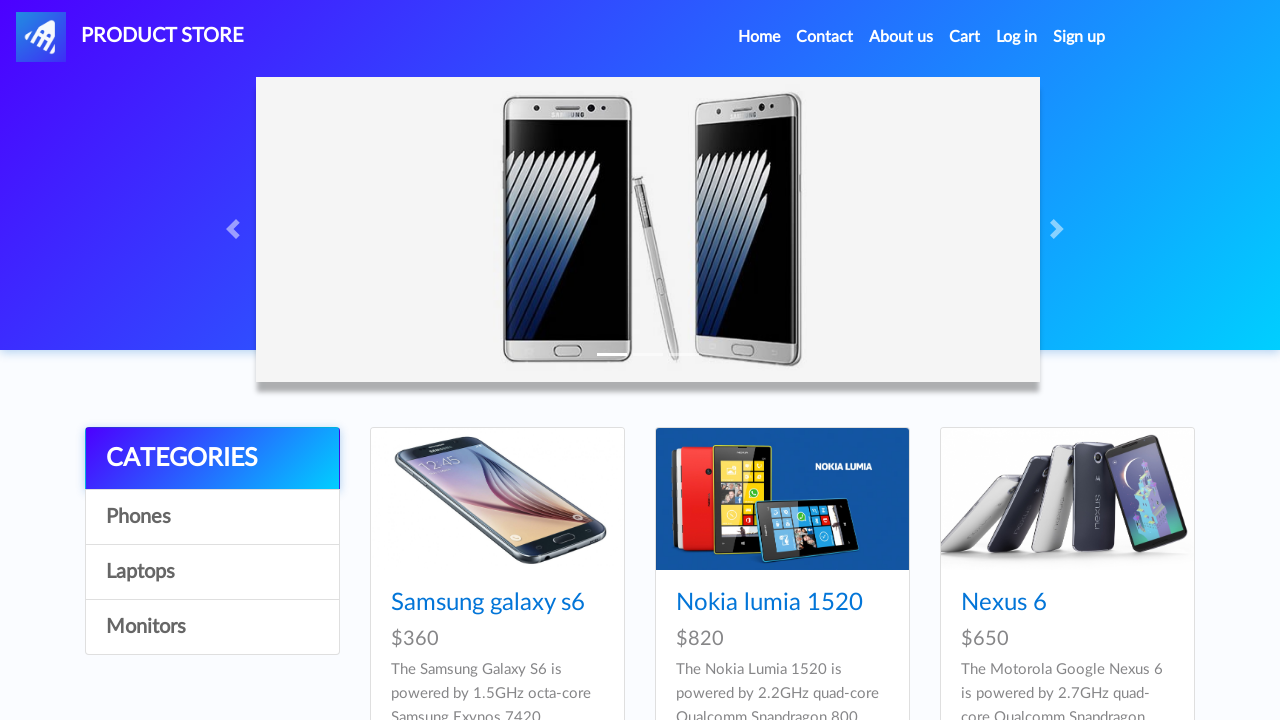

Navigated to DemoBlaze website
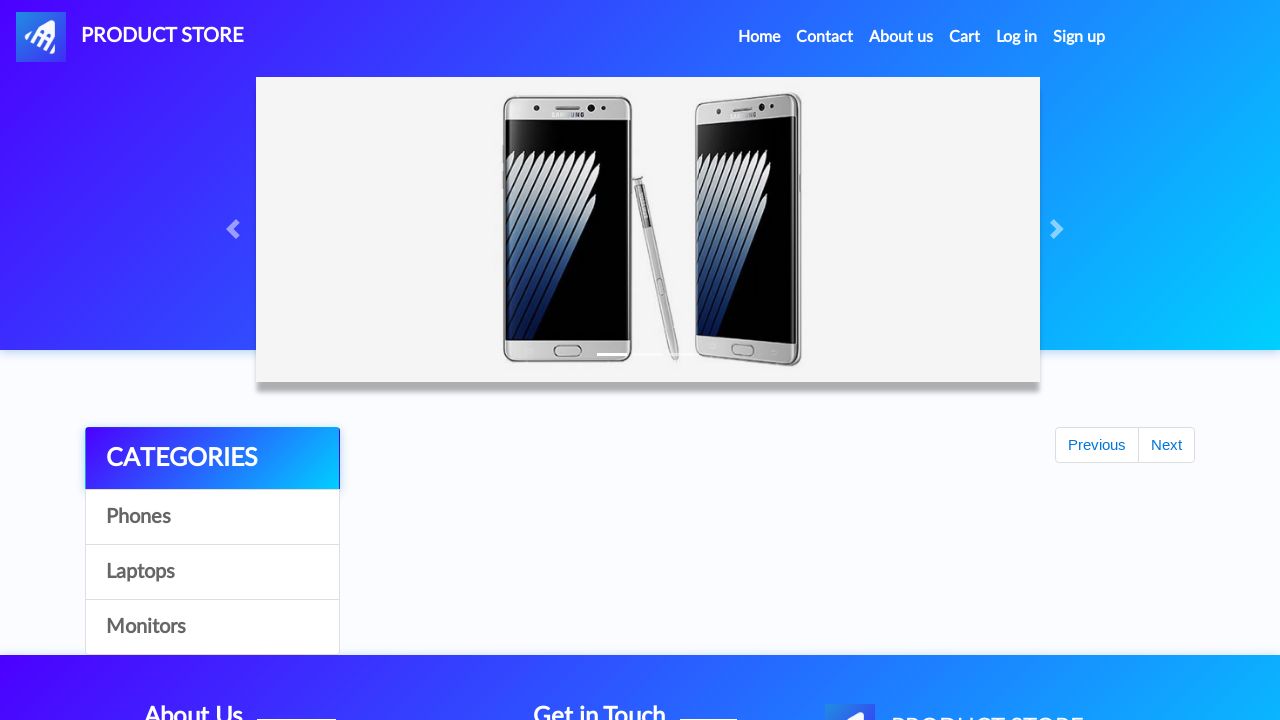

Clicked on the Cart link at (965, 37) on a:text('Cart')
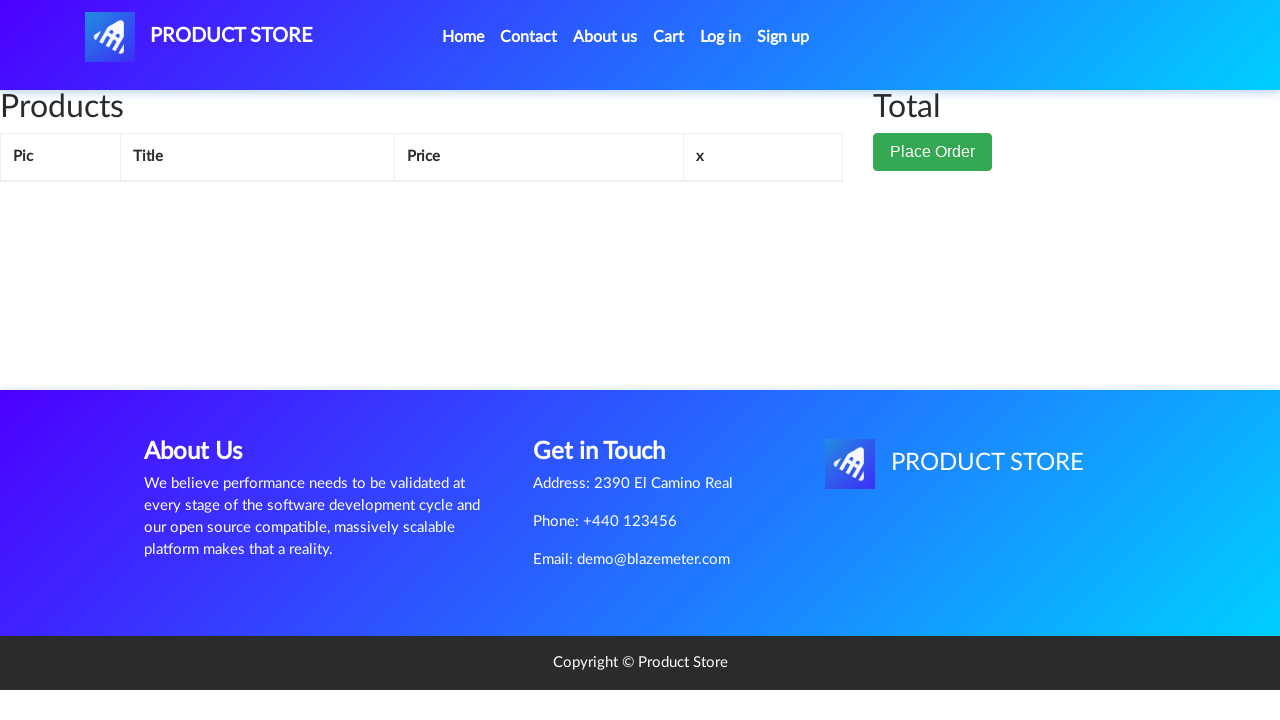

Verified cart page loaded successfully
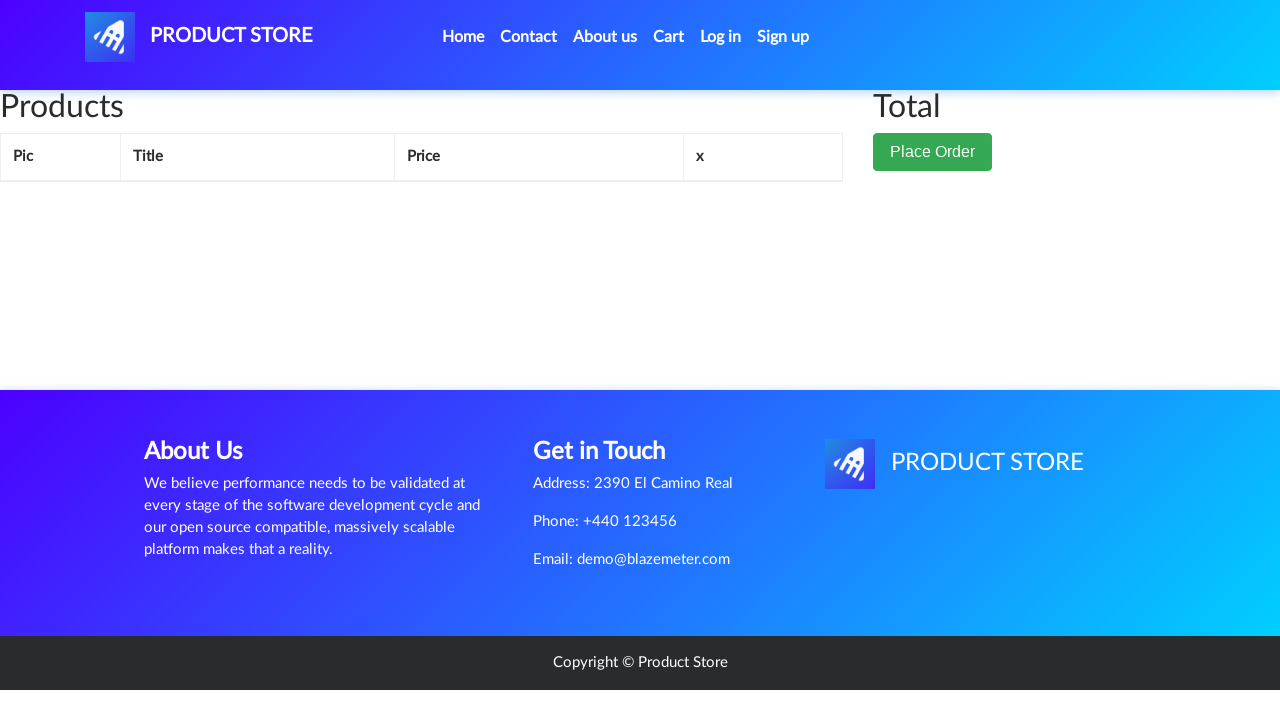

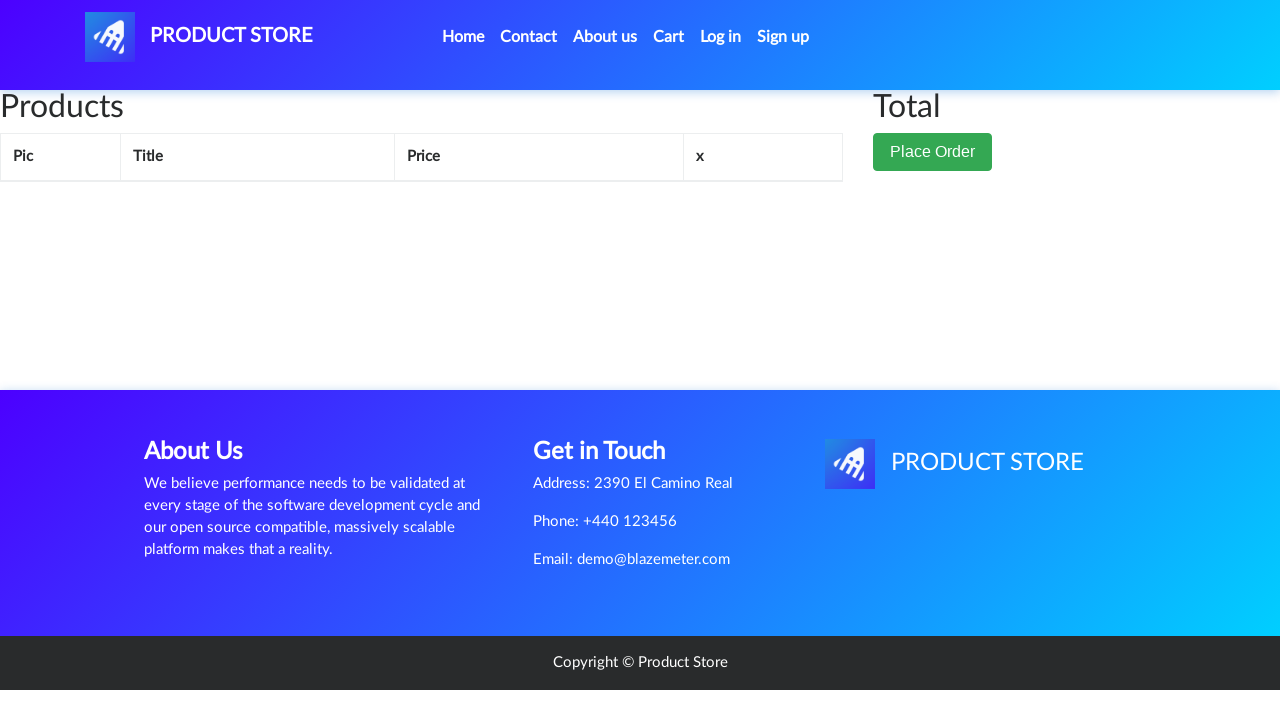